Tests notification messages functionality by clicking on the notification messages link and verifying flash messages appear, with conditional logic to reload messages if needed

Starting URL: https://the-internet.herokuapp.com/

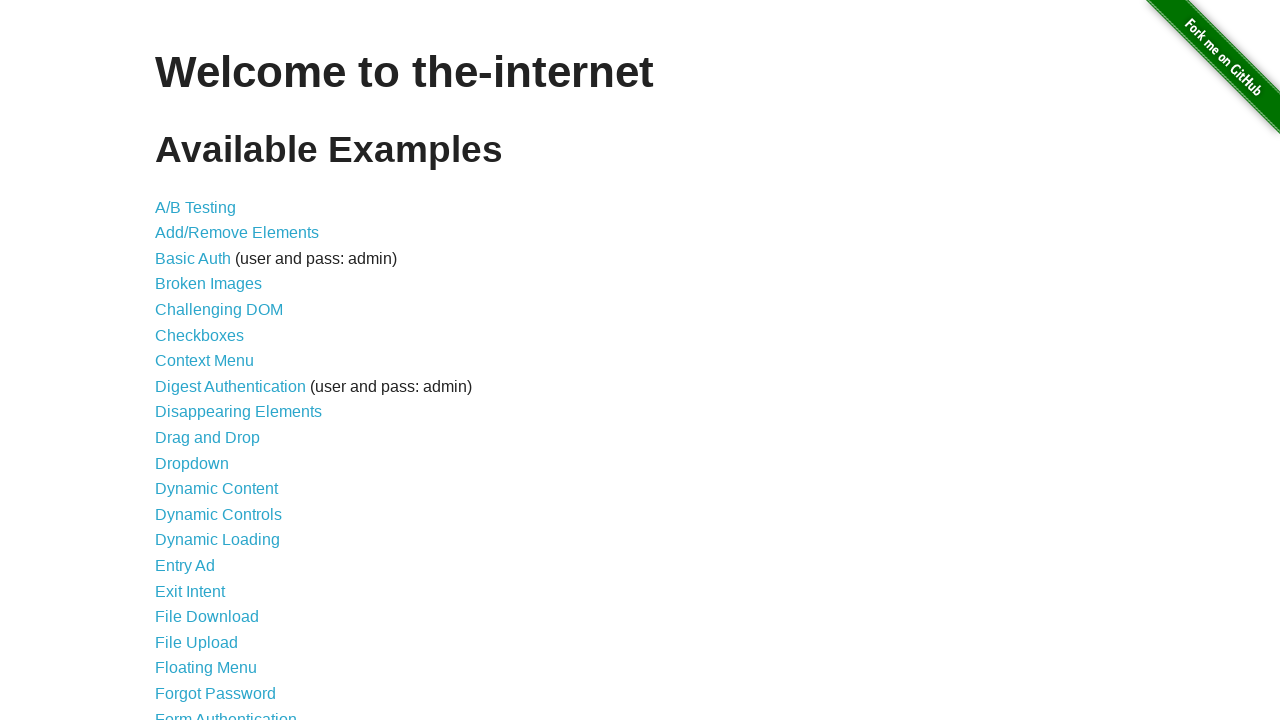

Clicked on Notification Messages link at (234, 420) on text=Notification Messages
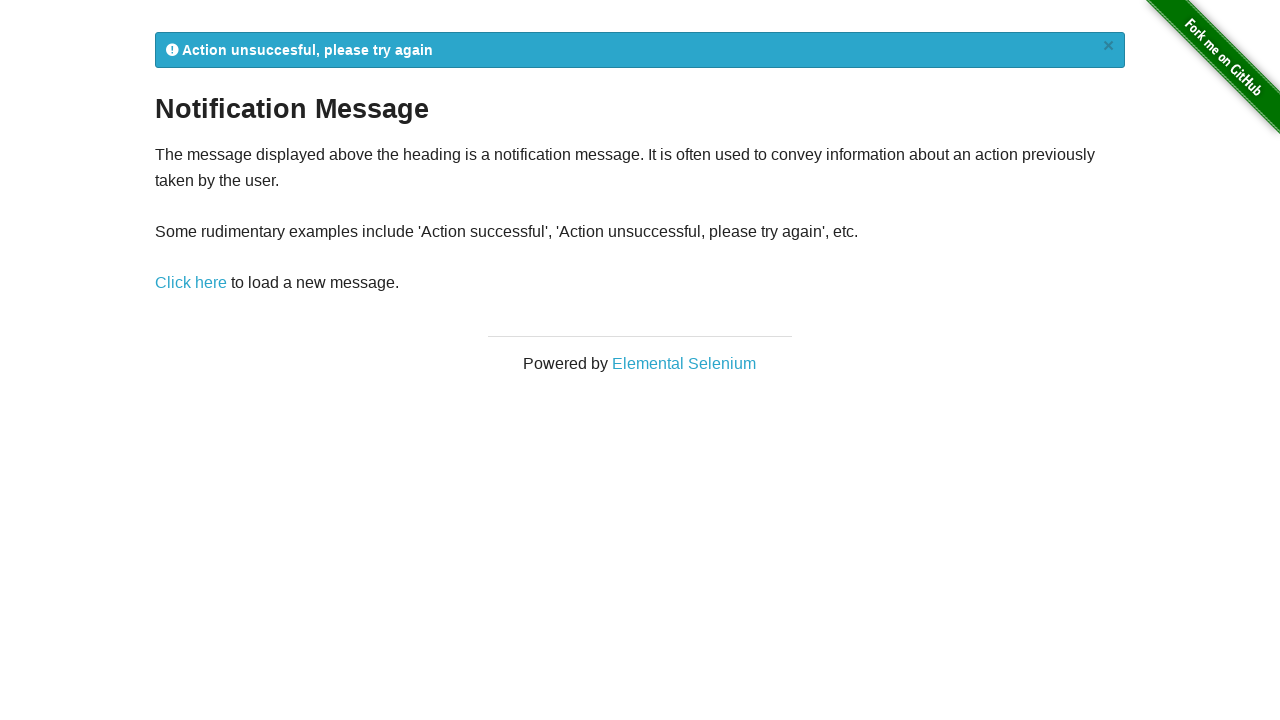

Flash message element appeared
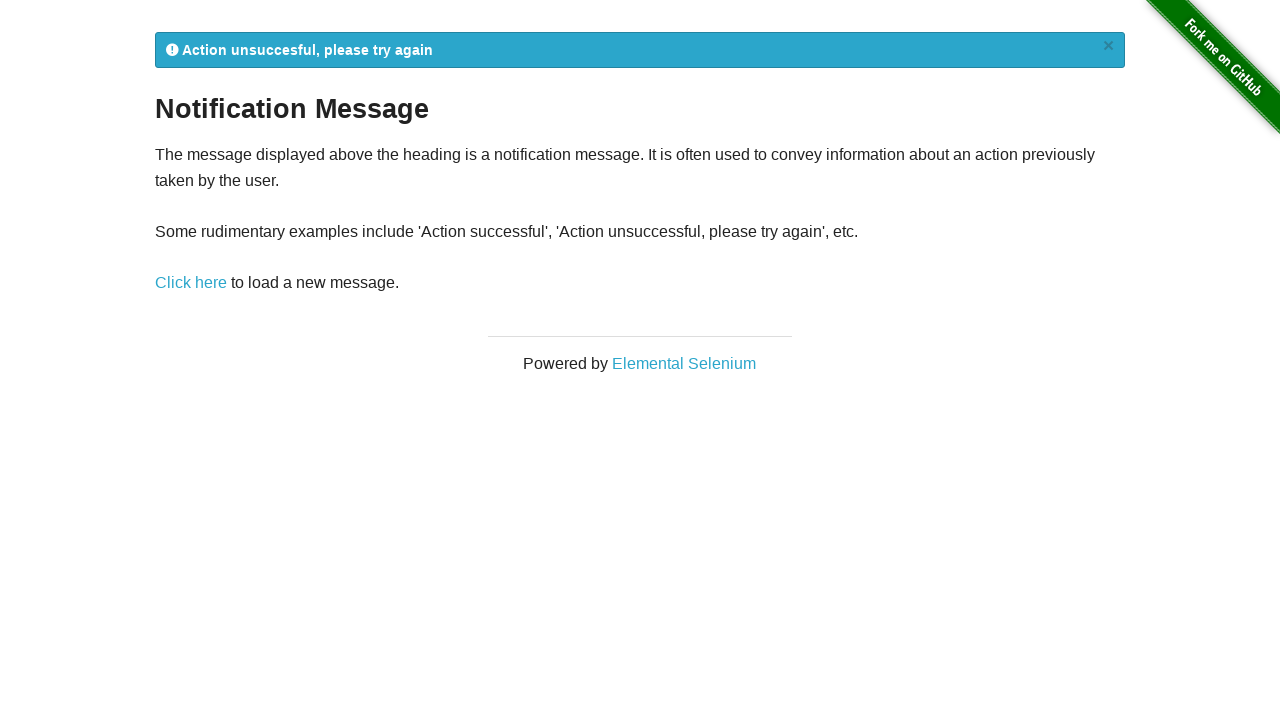

Retrieved flash message text: '
            Action unsuccesful, please try again
            ×
          '
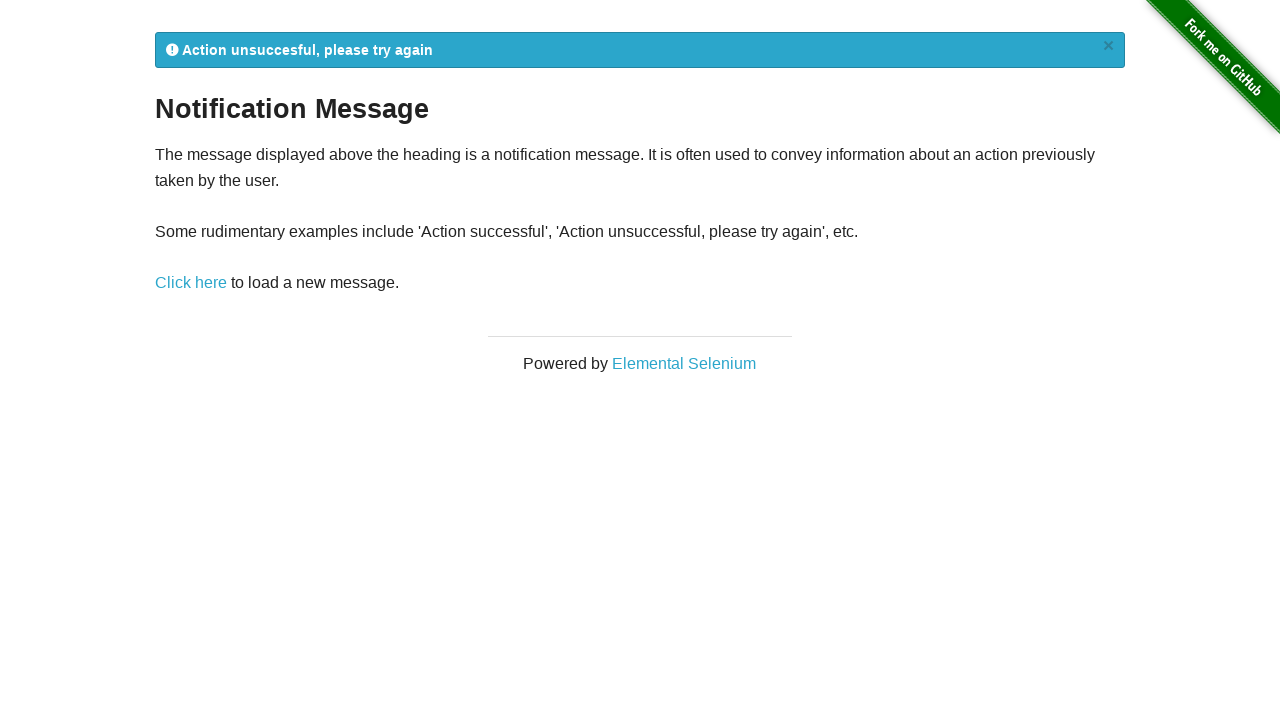

Clicked 'Click here' to load a new notification message at (191, 283) on text=Click here
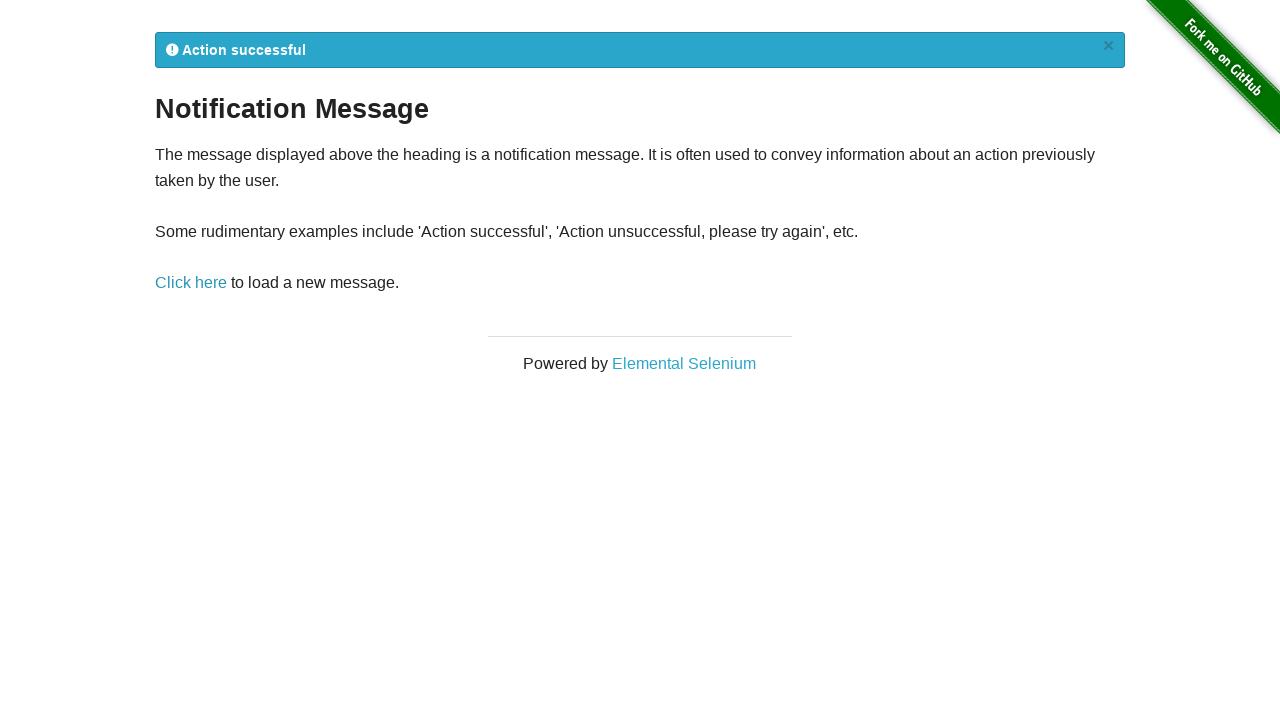

New flash message element loaded
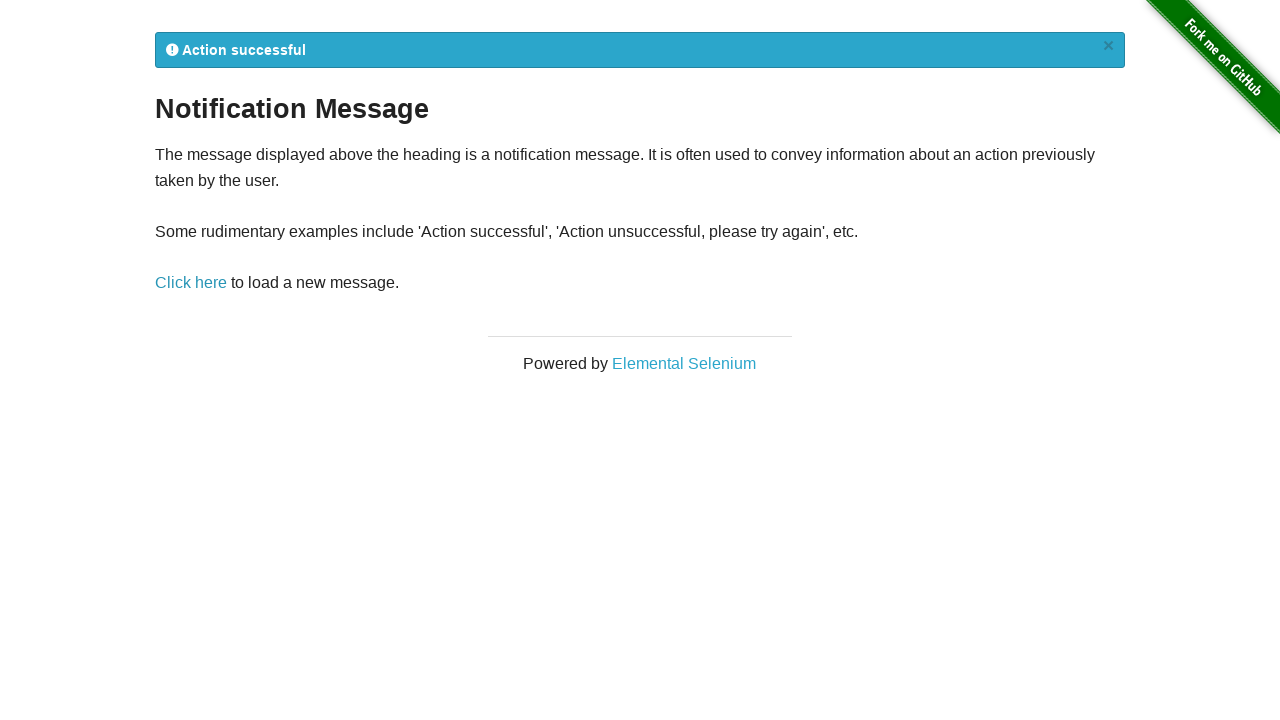

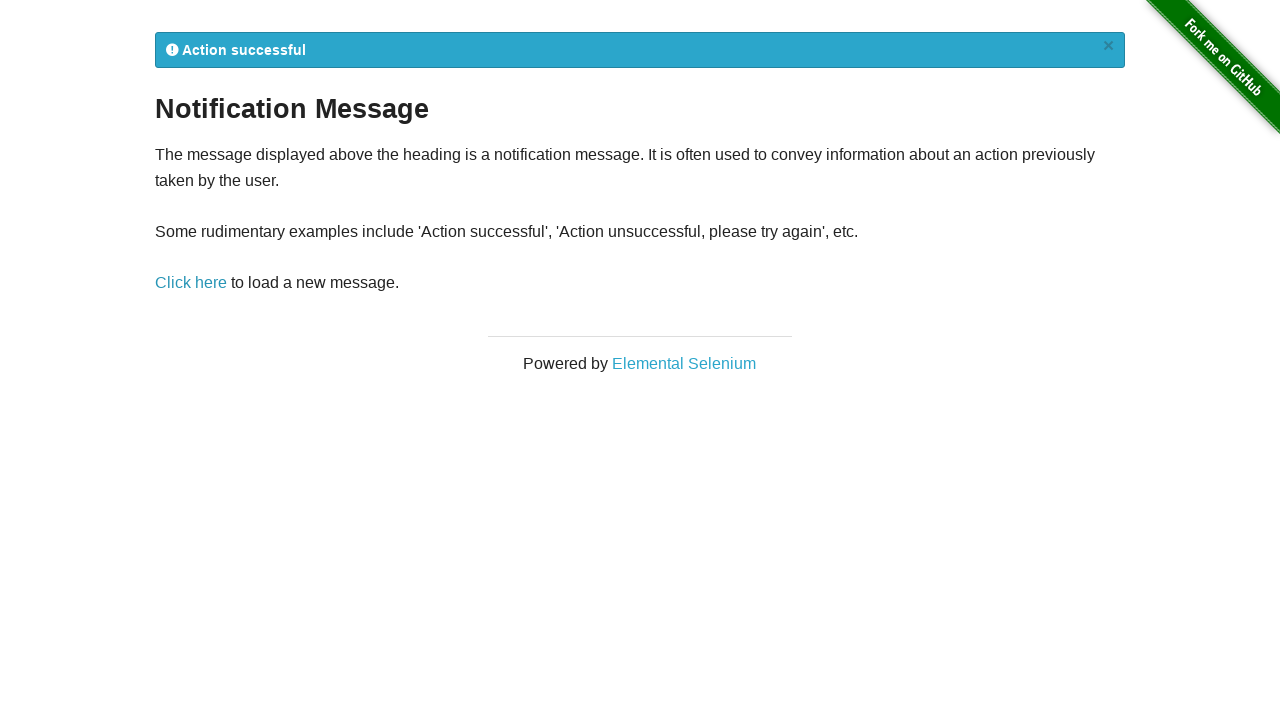